Tests that clicking the JS Prompt button, entering text, and accepting displays the entered text in result

Starting URL: https://the-internet.herokuapp.com/javascript_alerts

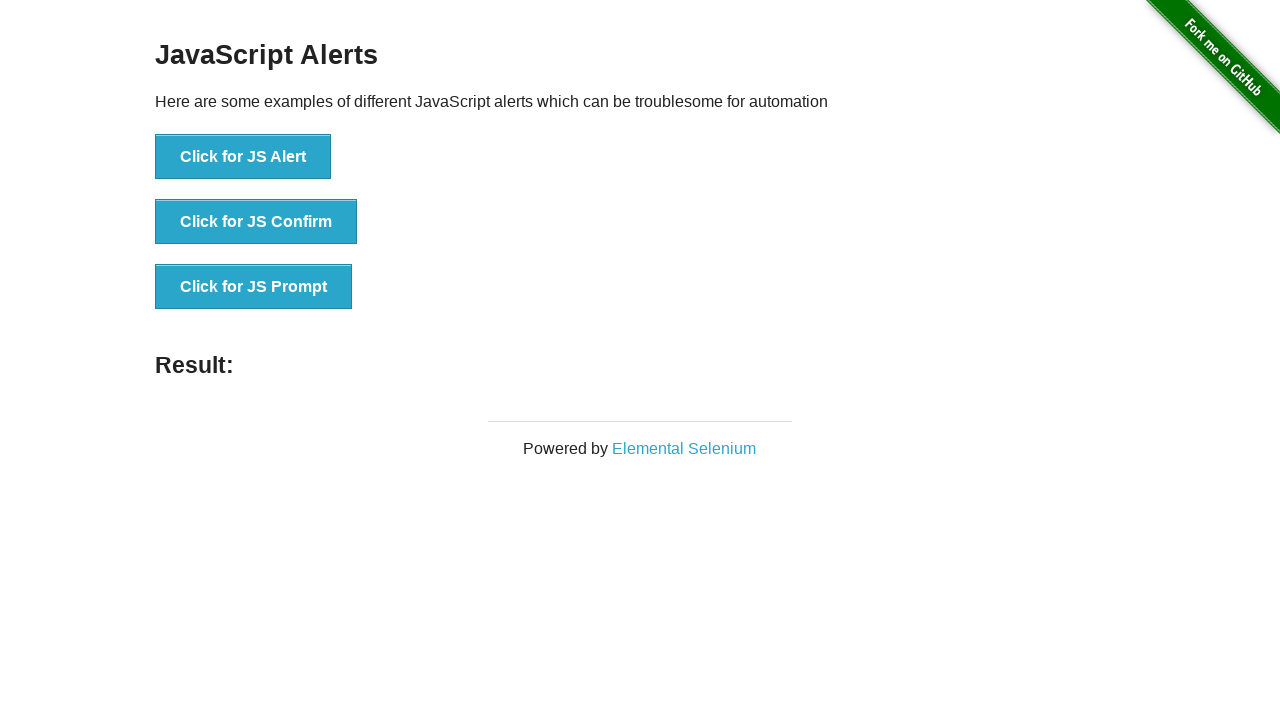

Set up dialog handler to accept prompt with 'hello world'
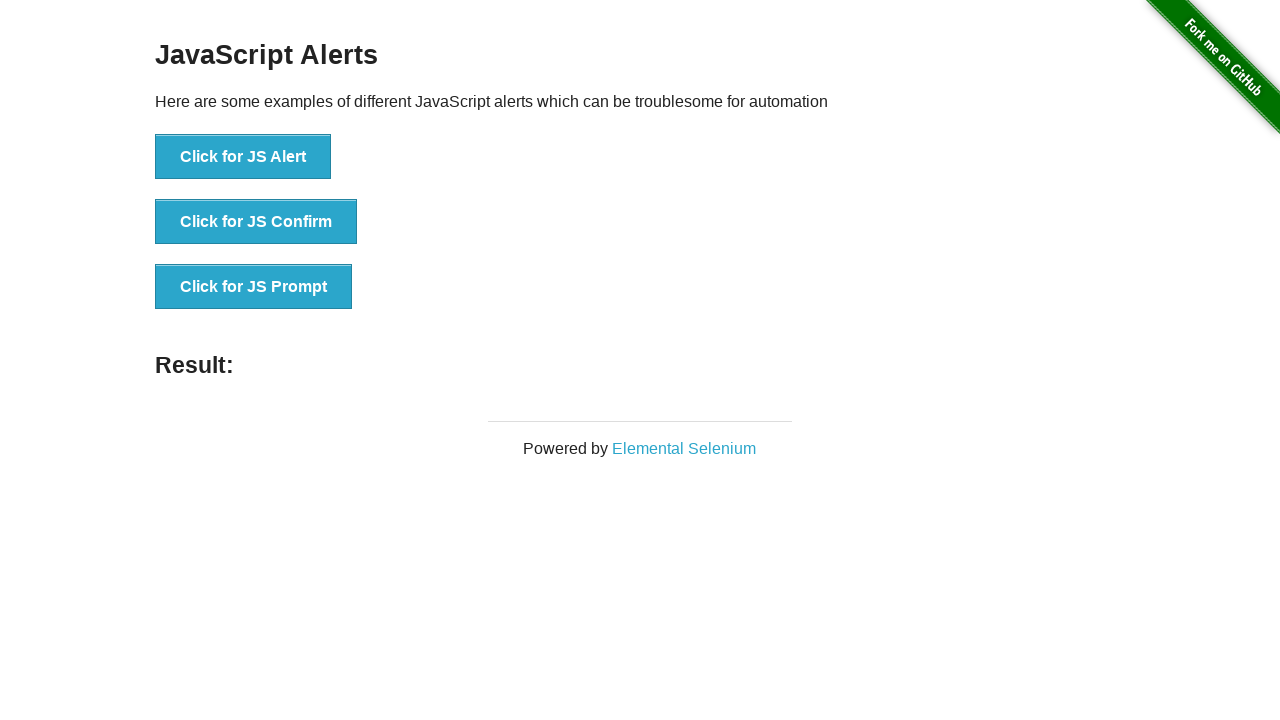

Clicked the JS Prompt button at (254, 287) on button[onclick*='jsPrompt']
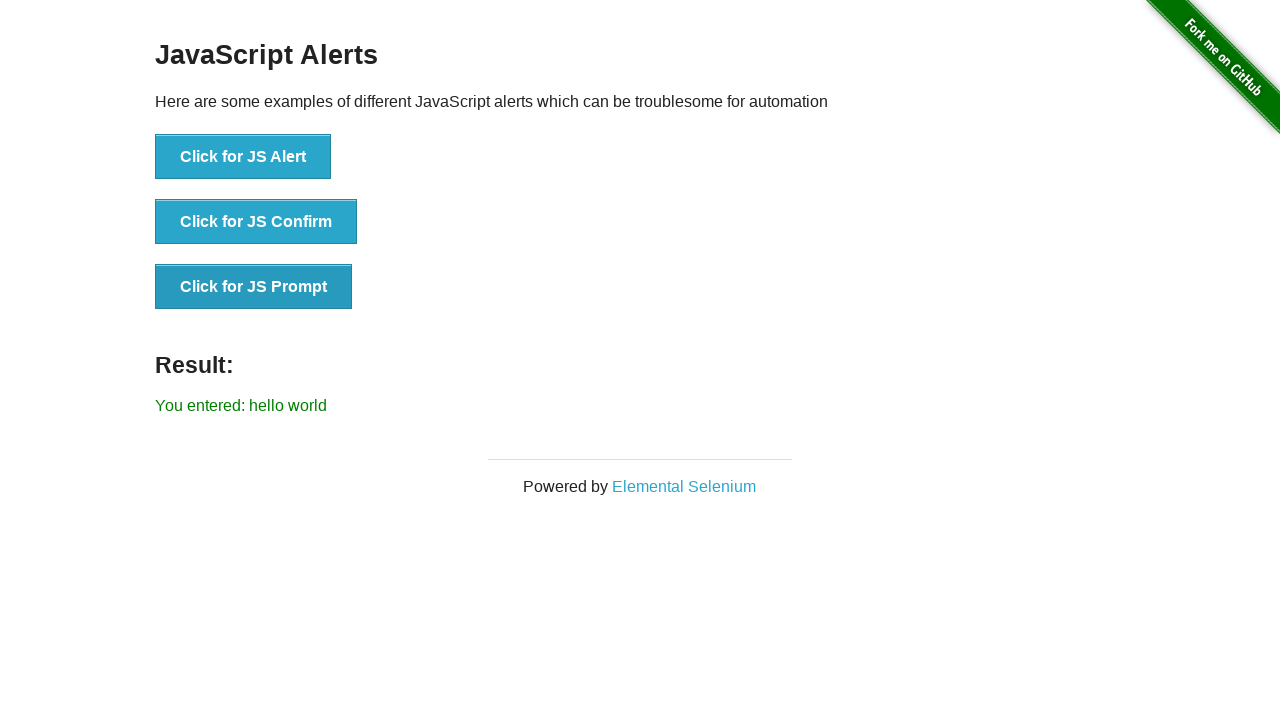

Result message element appeared
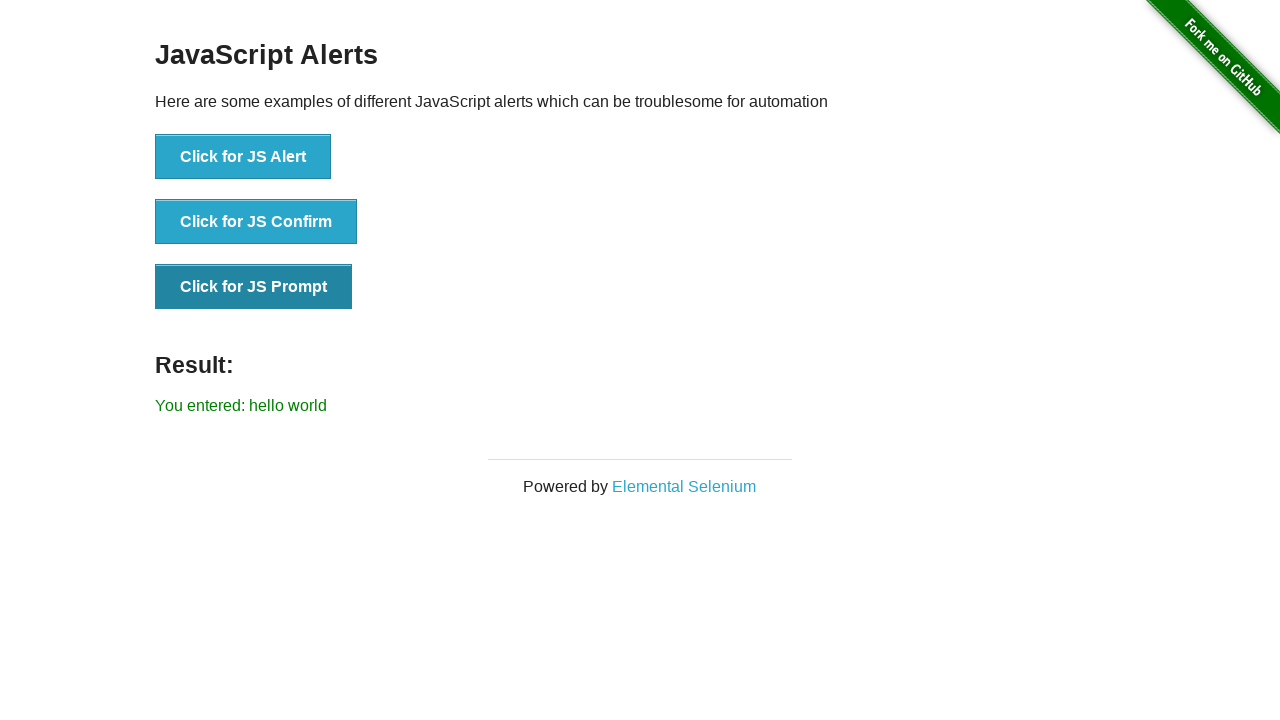

Retrieved result text: 'You entered: hello world'
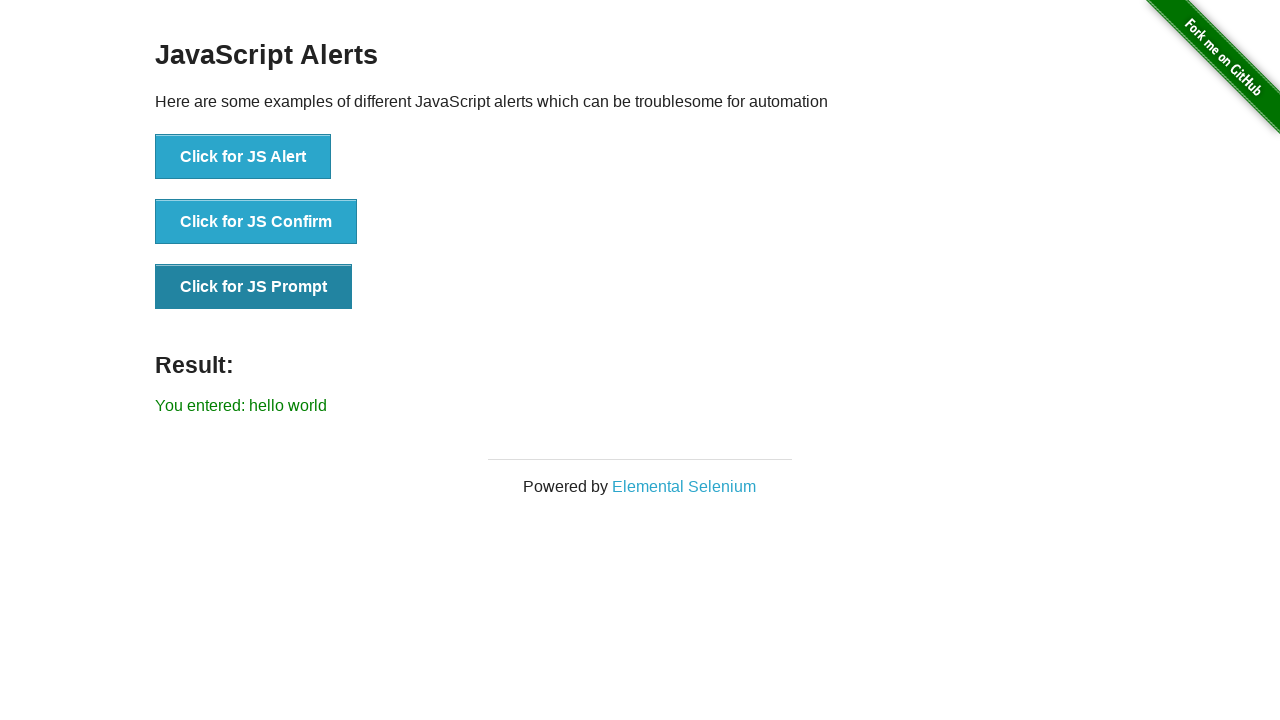

Assertion passed: result text matches expected value 'You entered: hello world'
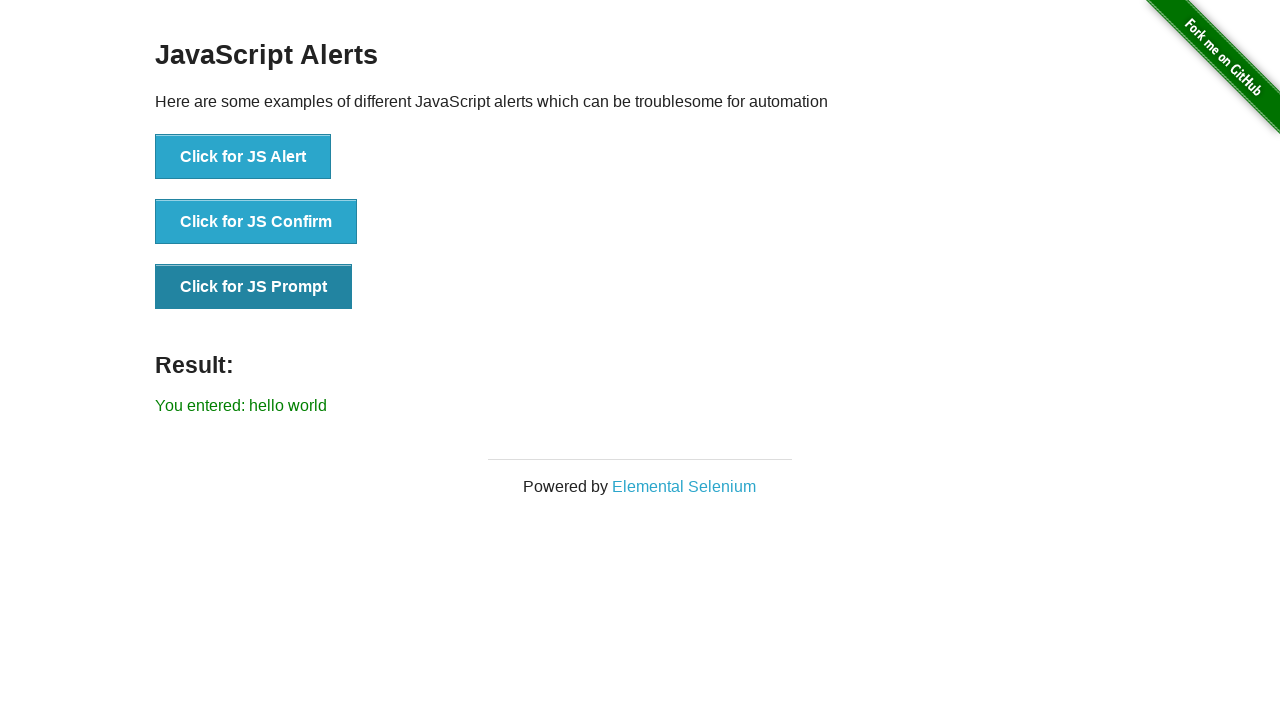

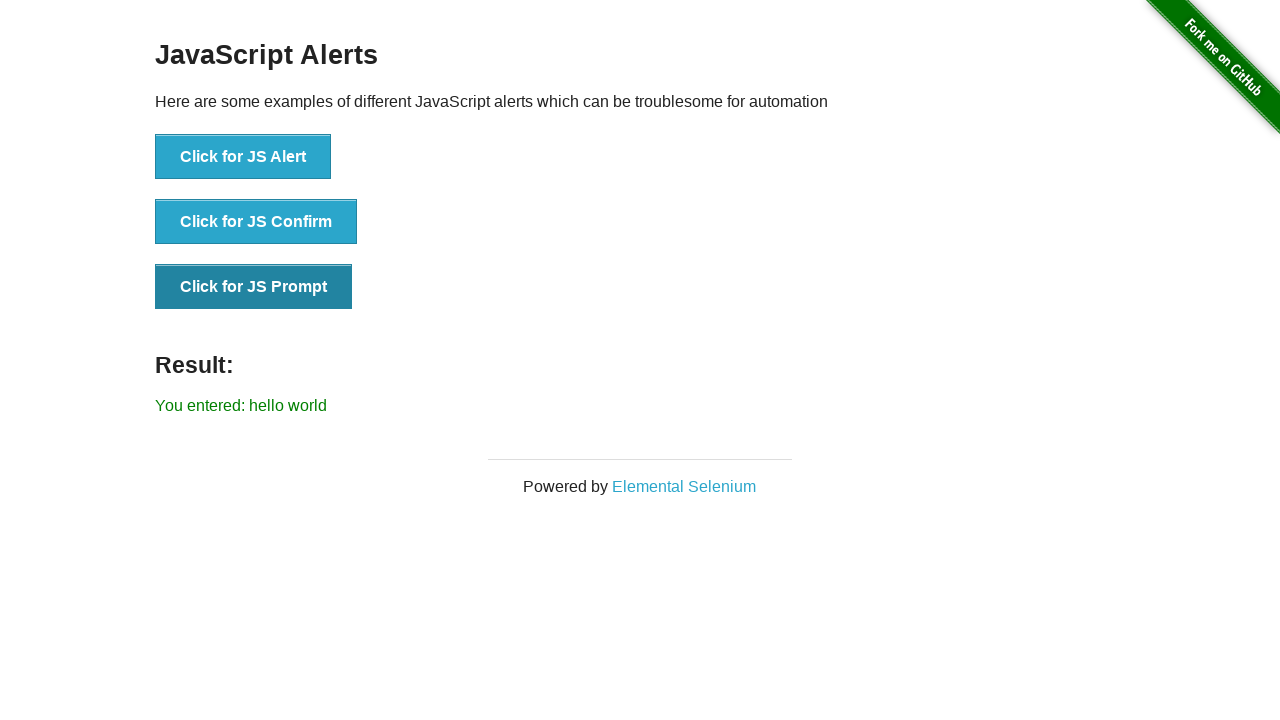